Navigates to a pet disease alerts map, hovers over US states SVG elements, and clicks on California when found

Starting URL: https://petdiseasealerts.org/alerts-map/#/

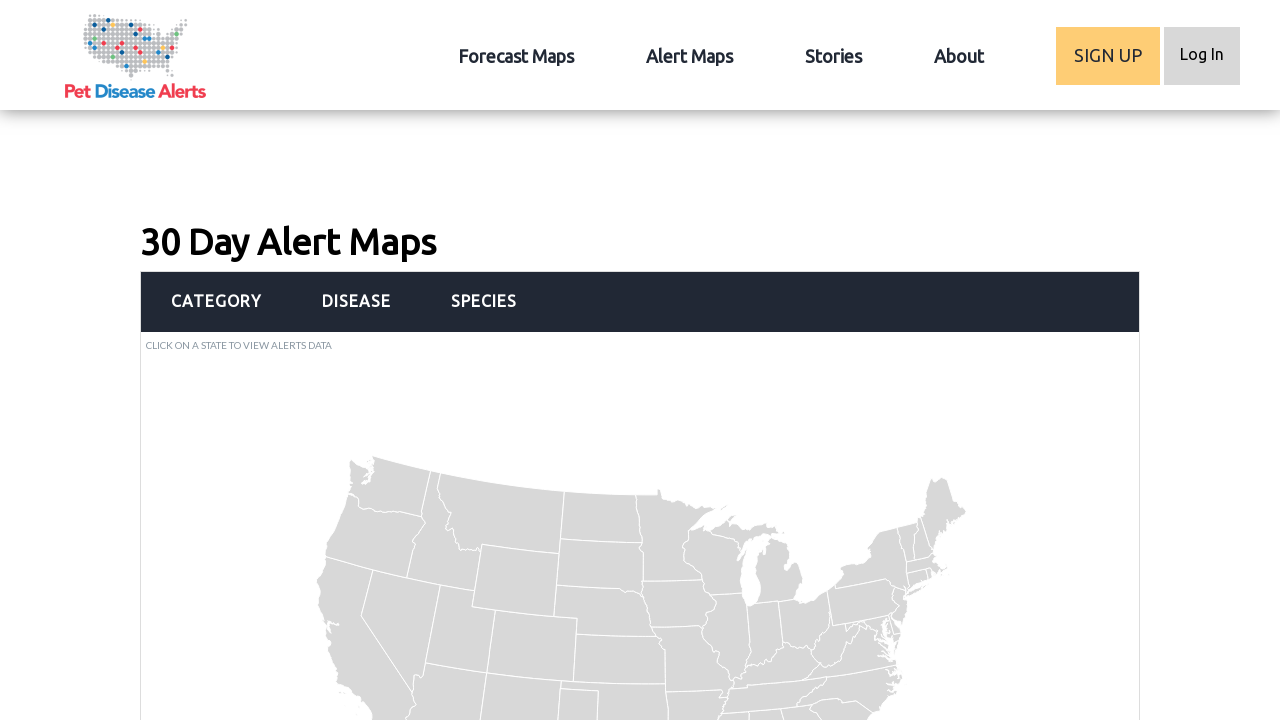

Waited 5 seconds for pet disease alerts map to fully load
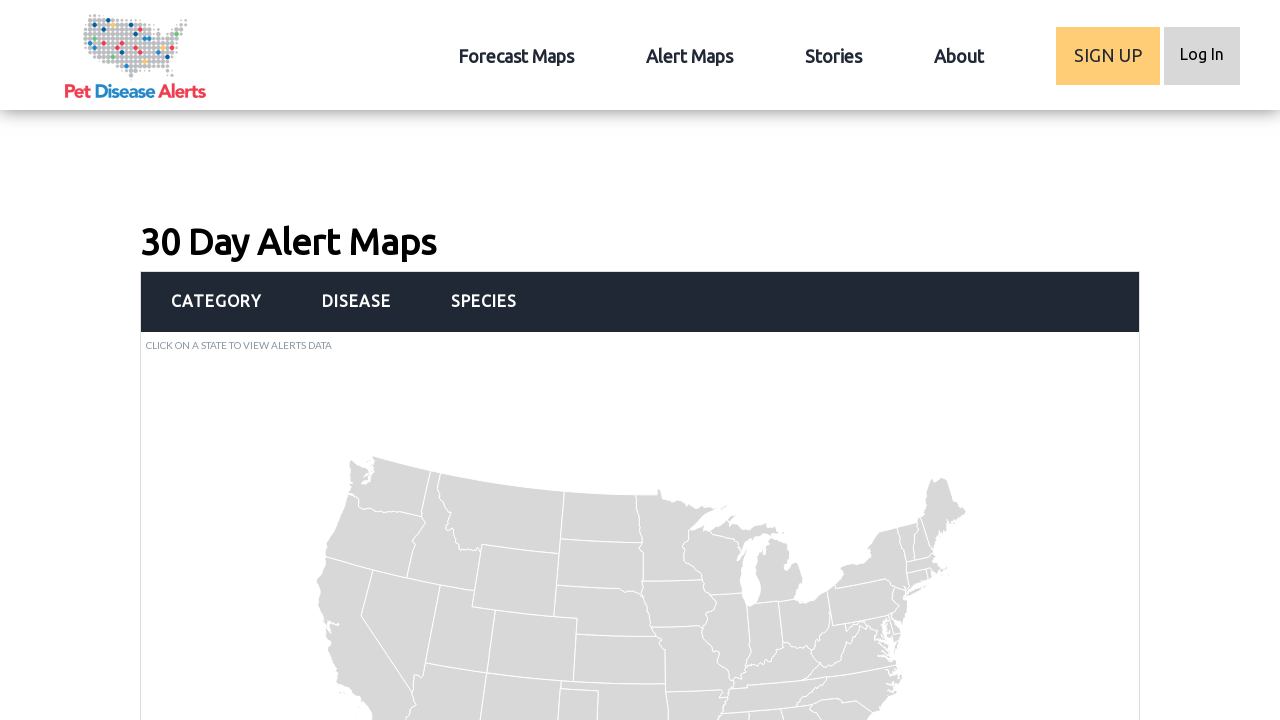

Located all state SVG path elements in the map
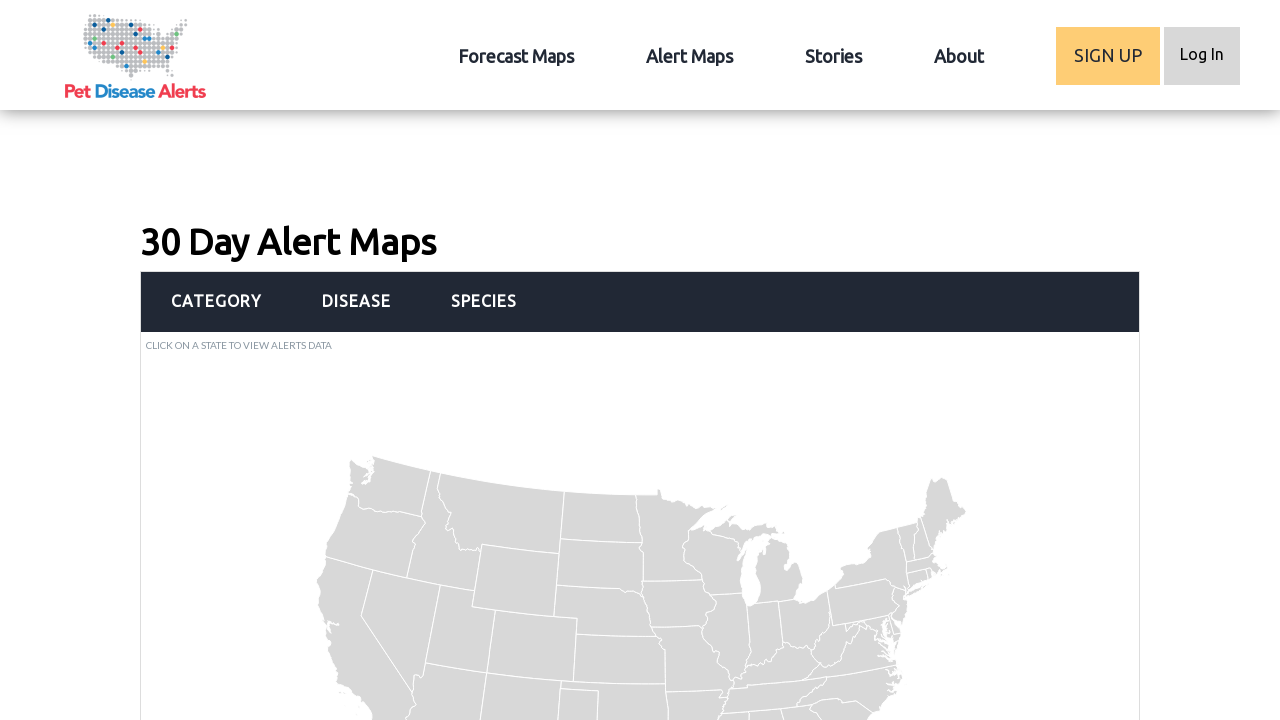

Hovered over a state SVG element at (772, 681) on xpath=//*[local-name()='svg' and @id='map-svg']//*[name()='g' and @id='states']/
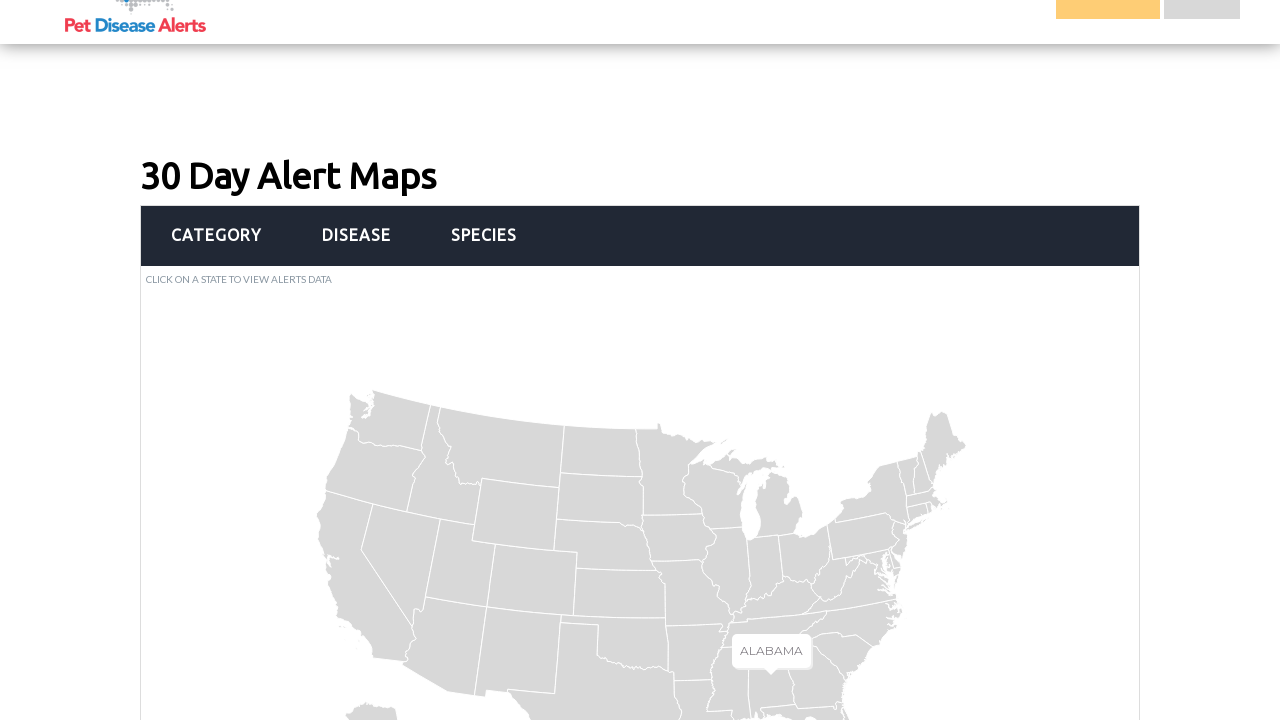

Retrieved state name attribute: Alabama
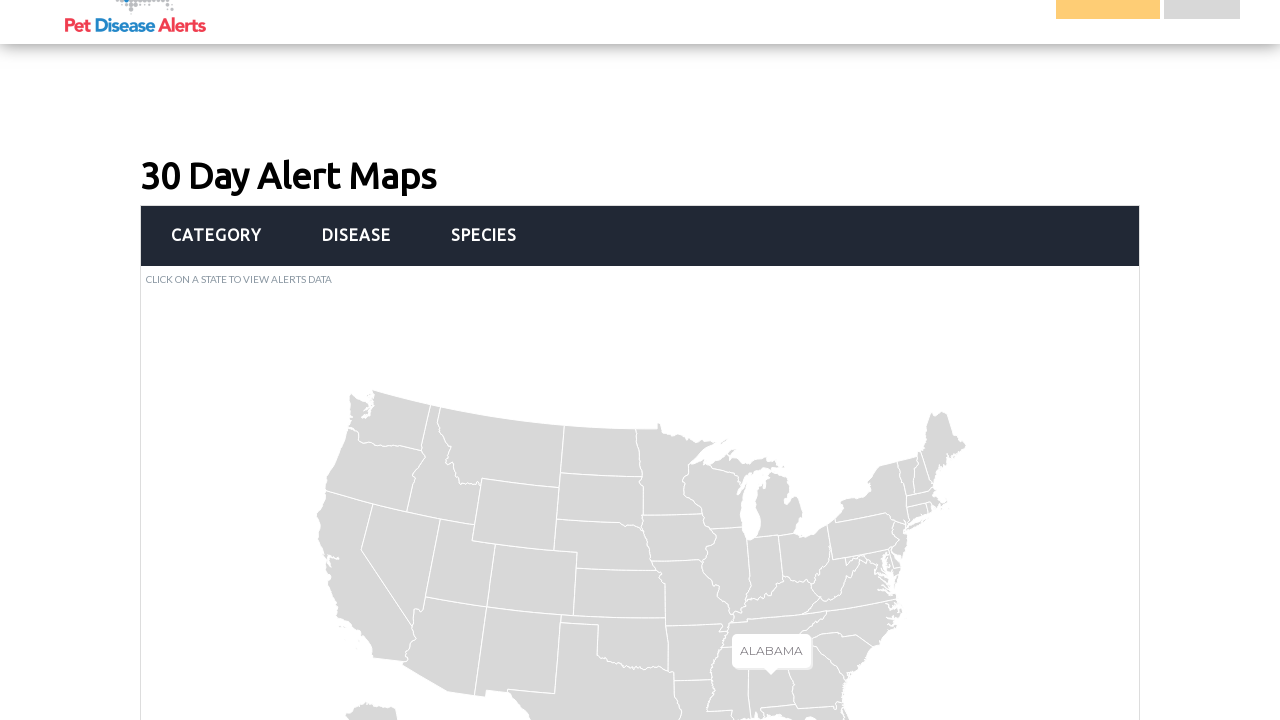

Hovered over a state SVG element at (354, 672) on xpath=//*[local-name()='svg' and @id='map-svg']//*[name()='g' and @id='states']/
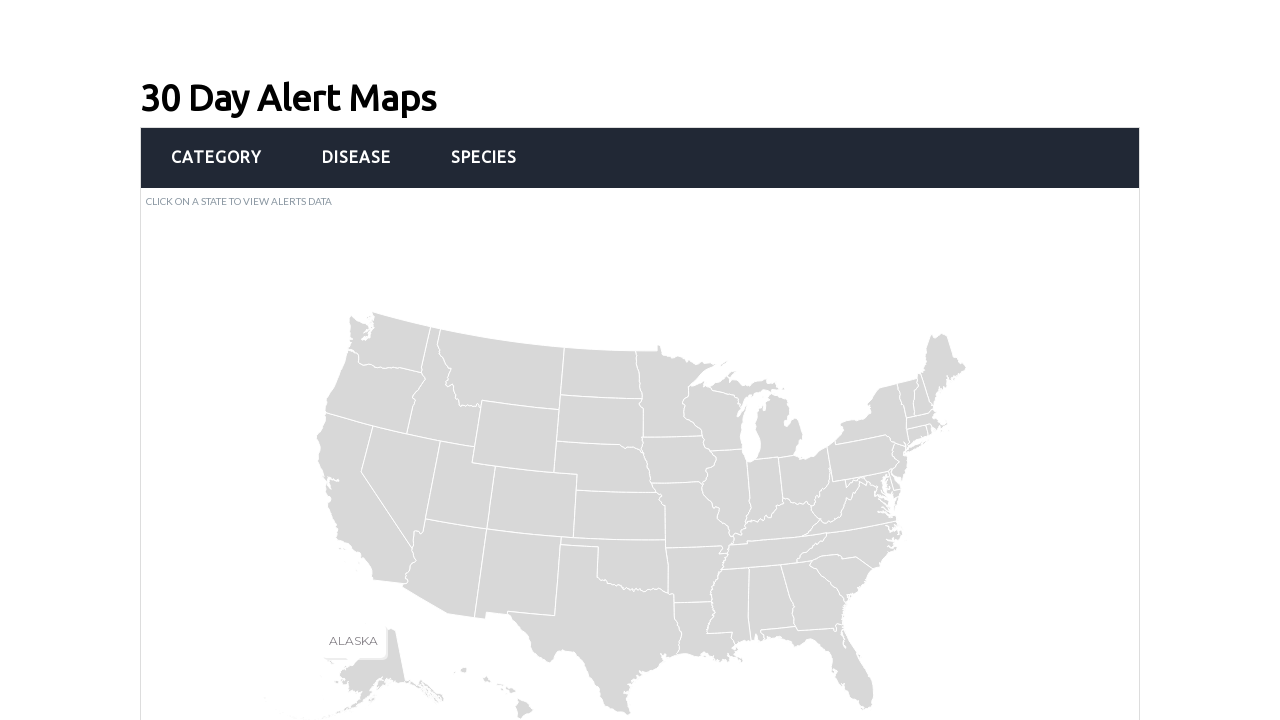

Retrieved state name attribute: Alaska
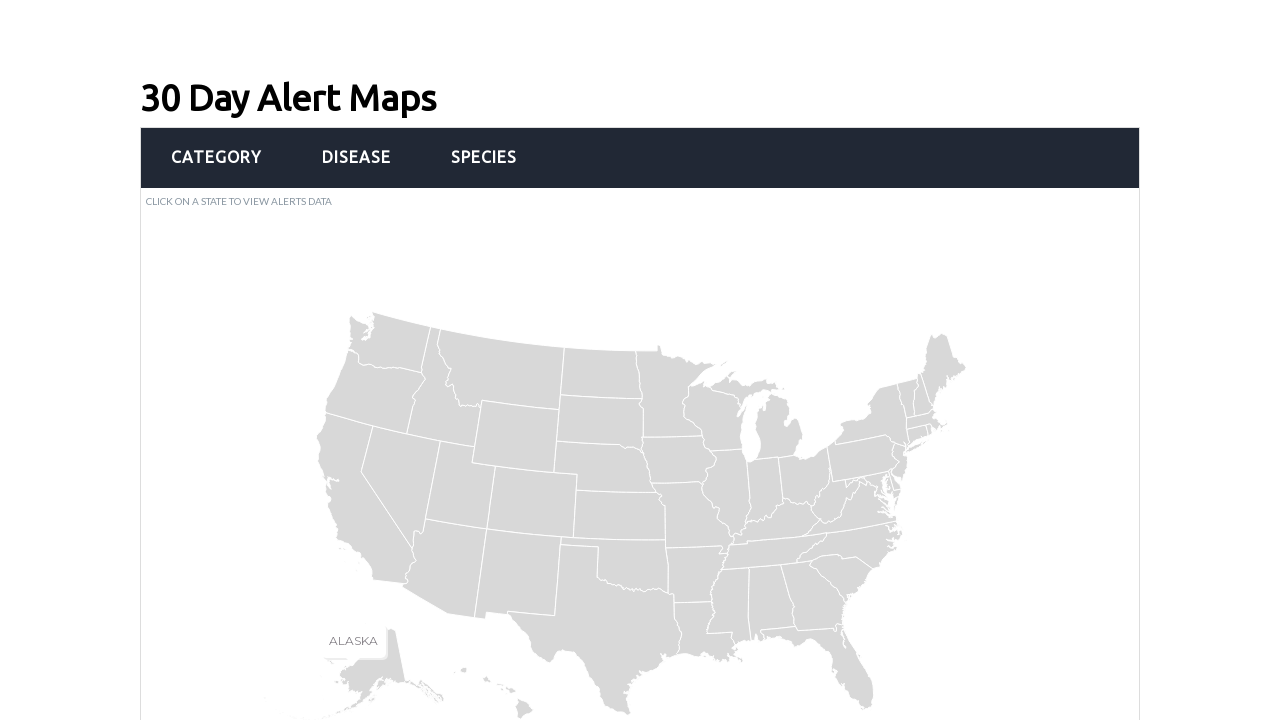

Hovered over a state SVG element at (444, 568) on xpath=//*[local-name()='svg' and @id='map-svg']//*[name()='g' and @id='states']/
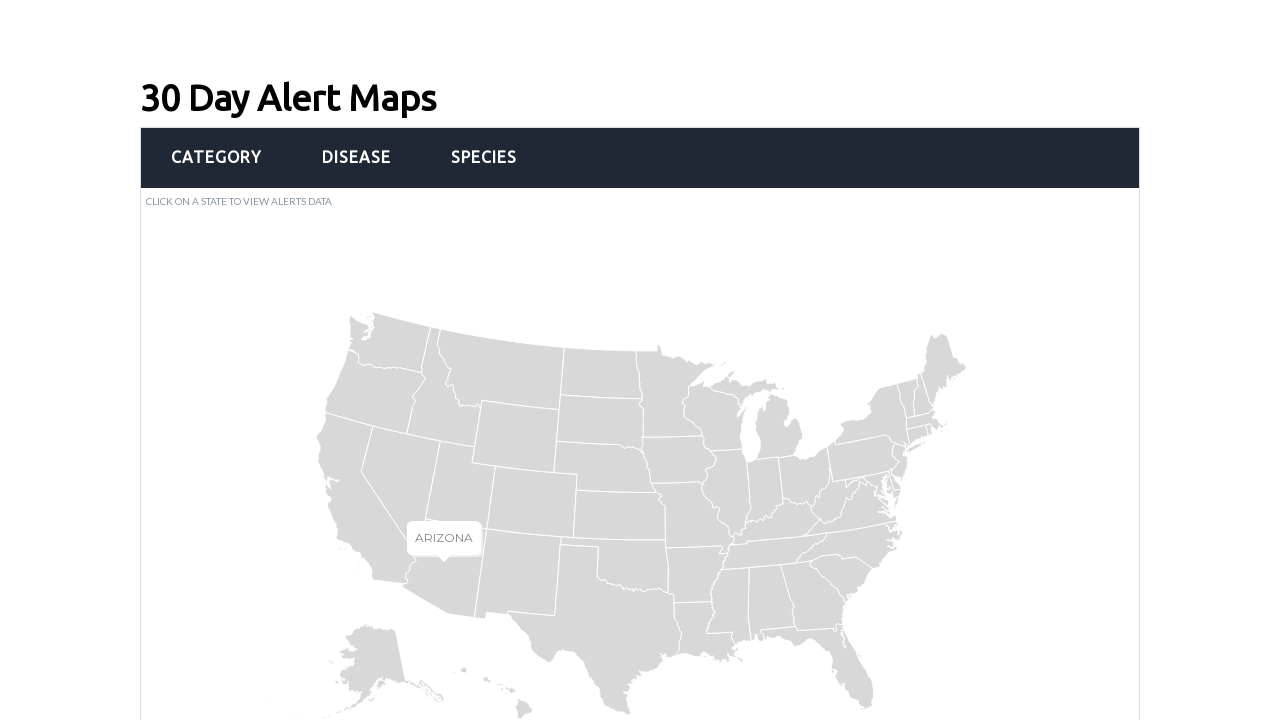

Retrieved state name attribute: Arizona
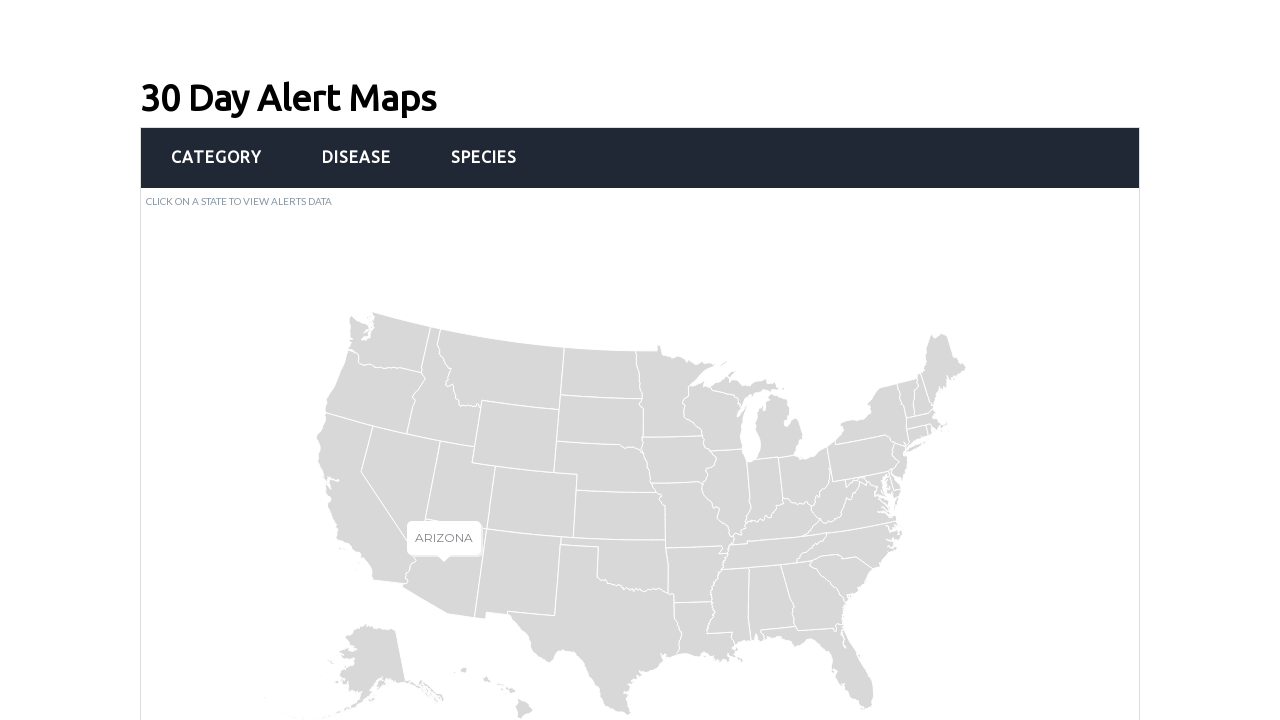

Hovered over a state SVG element at (697, 574) on xpath=//*[local-name()='svg' and @id='map-svg']//*[name()='g' and @id='states']/
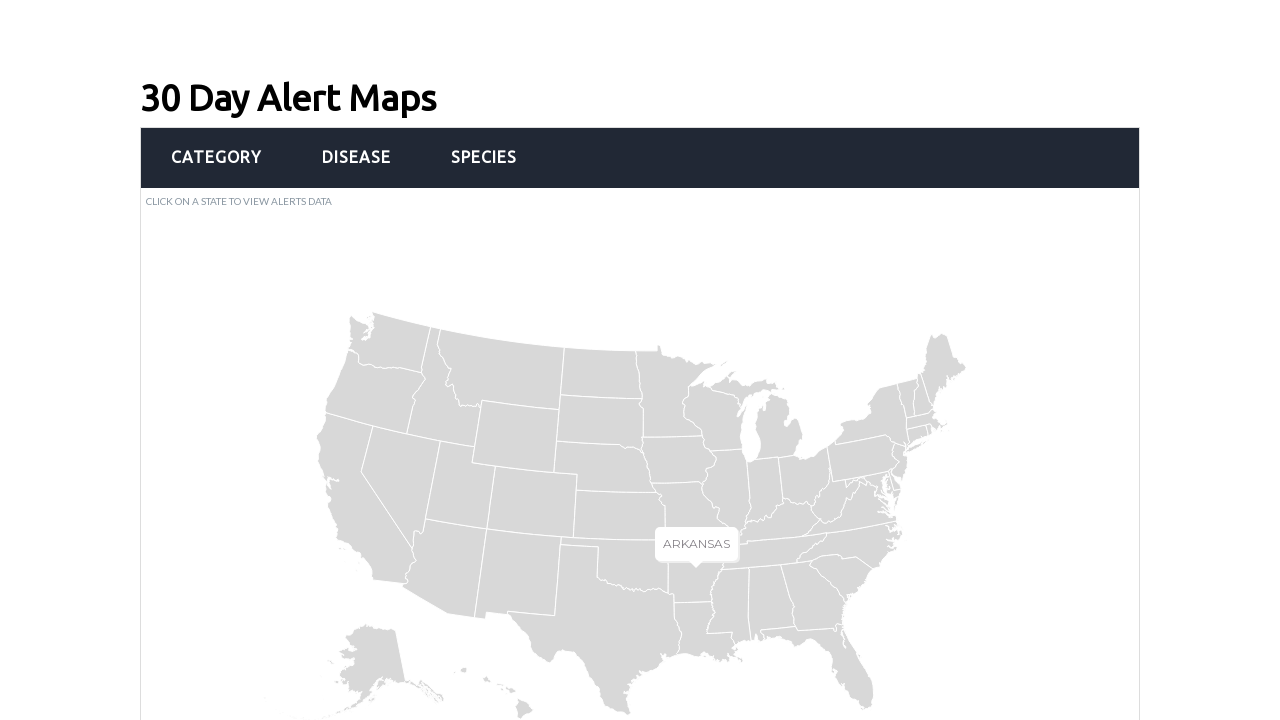

Retrieved state name attribute: Arkansas
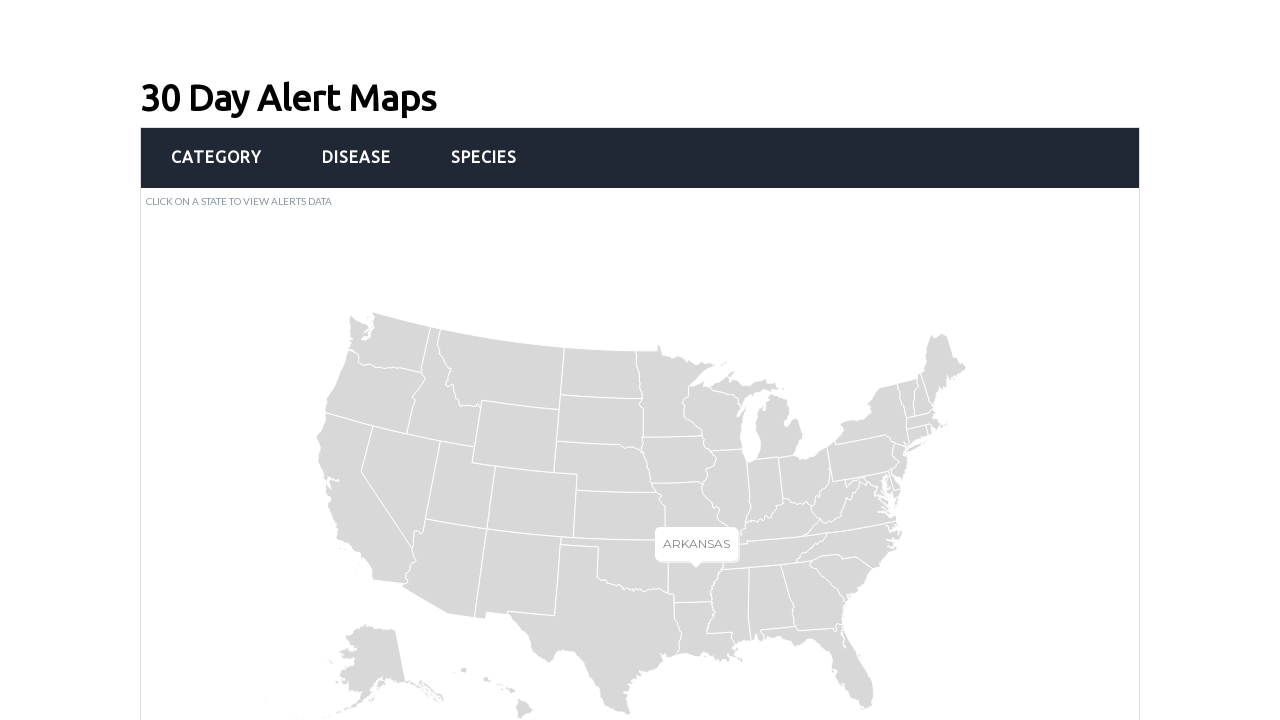

Hovered over a state SVG element at (366, 498) on xpath=//*[local-name()='svg' and @id='map-svg']//*[name()='g' and @id='states']/
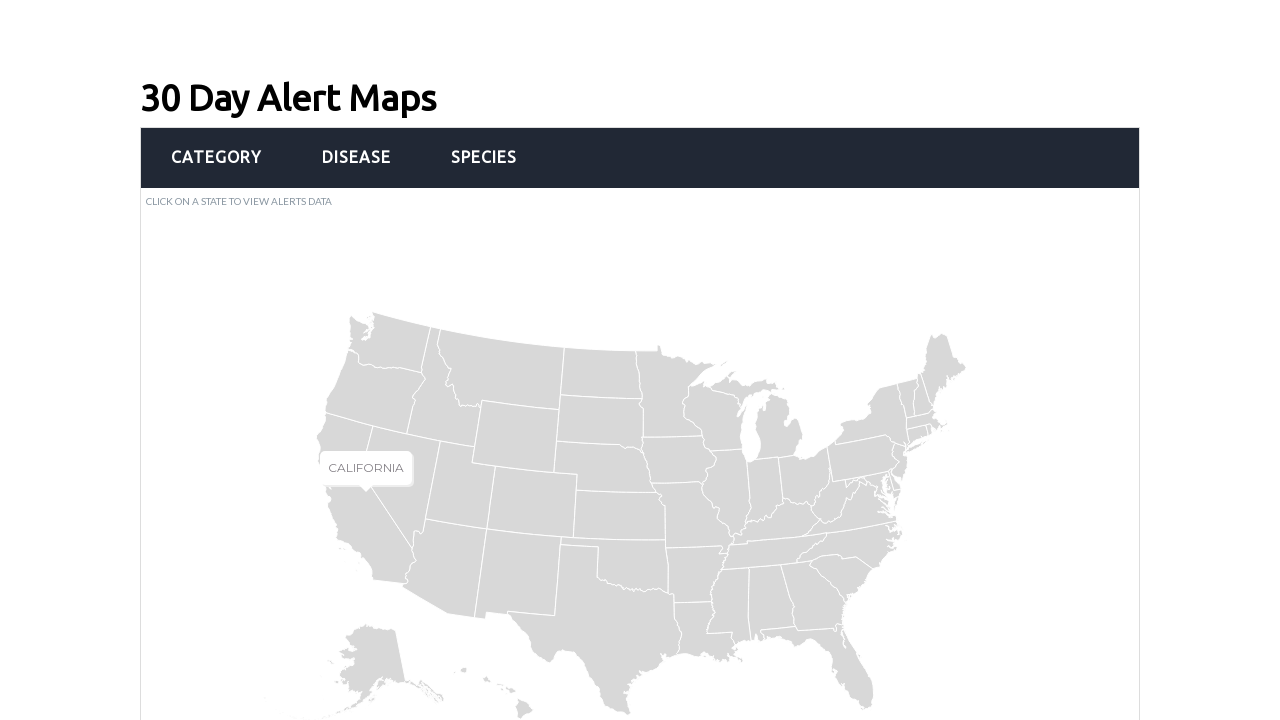

Retrieved state name attribute: California
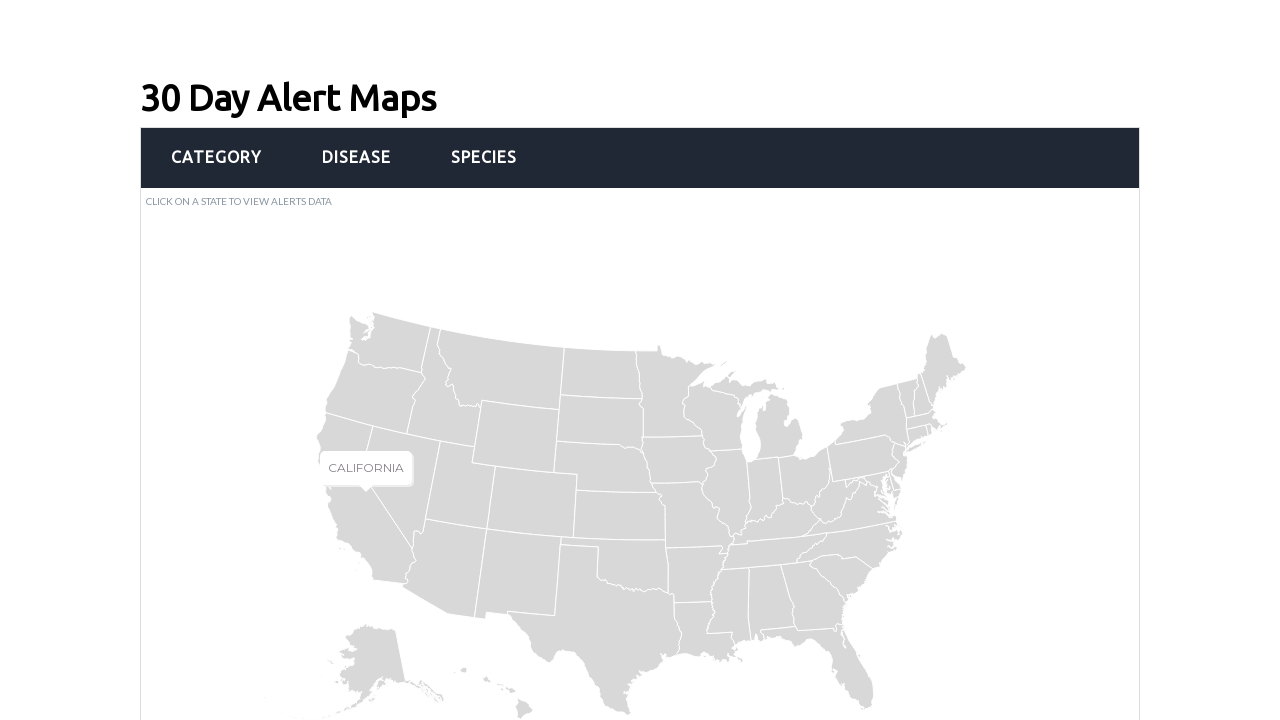

Found and clicked on California state element at (366, 498) on xpath=//*[local-name()='svg' and @id='map-svg']//*[name()='g' and @id='states']/
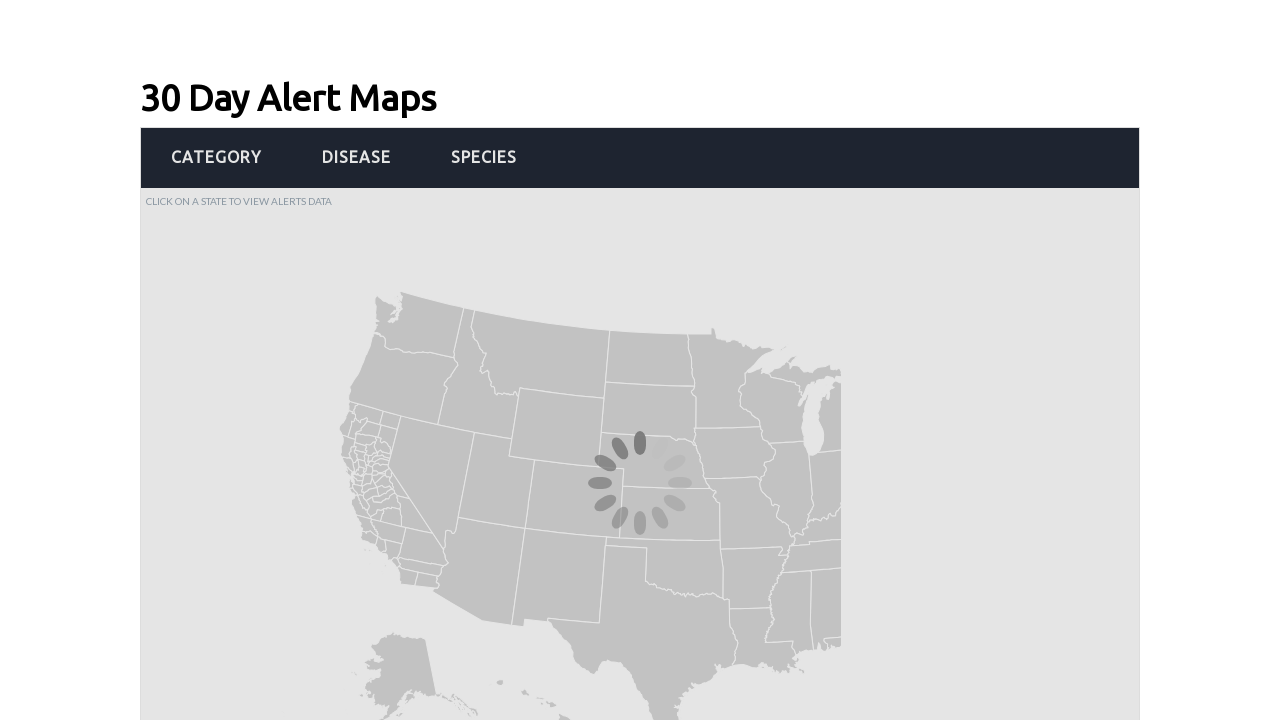

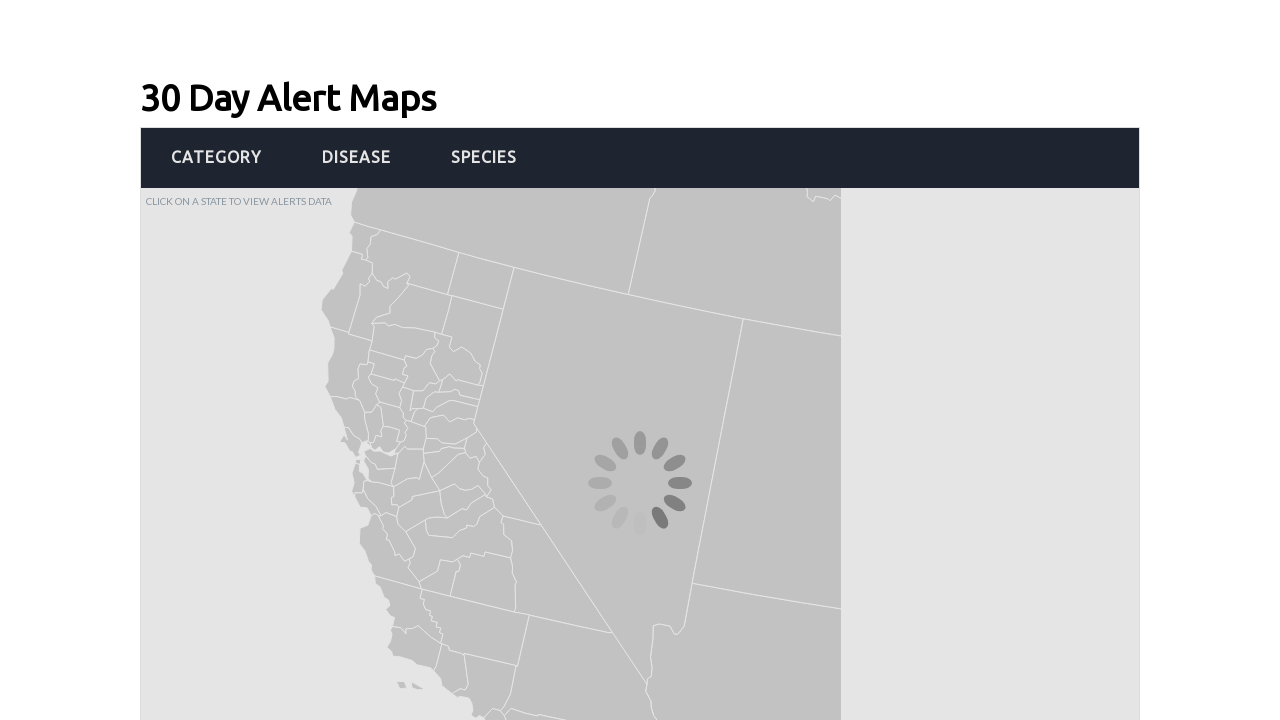